Navigates to the Puma India website and verifies the page loads successfully

Starting URL: https://in.puma.com/

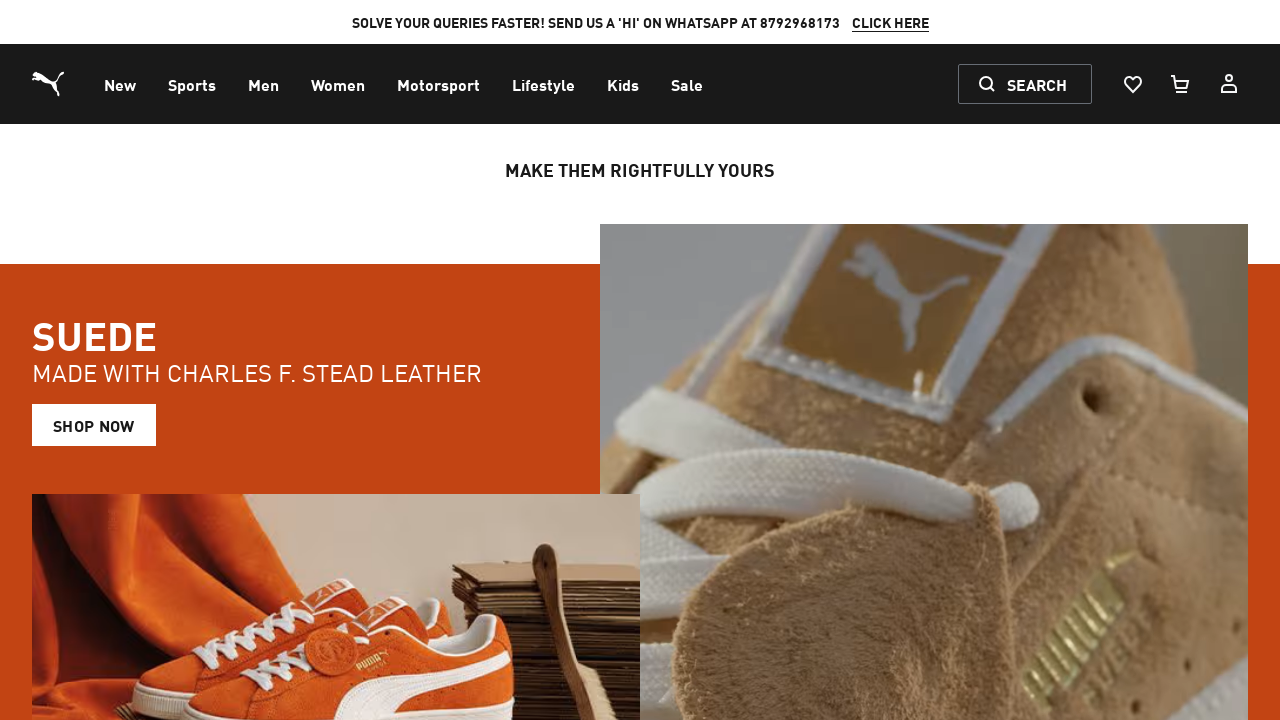

Waited for DOM content to load on Puma India website
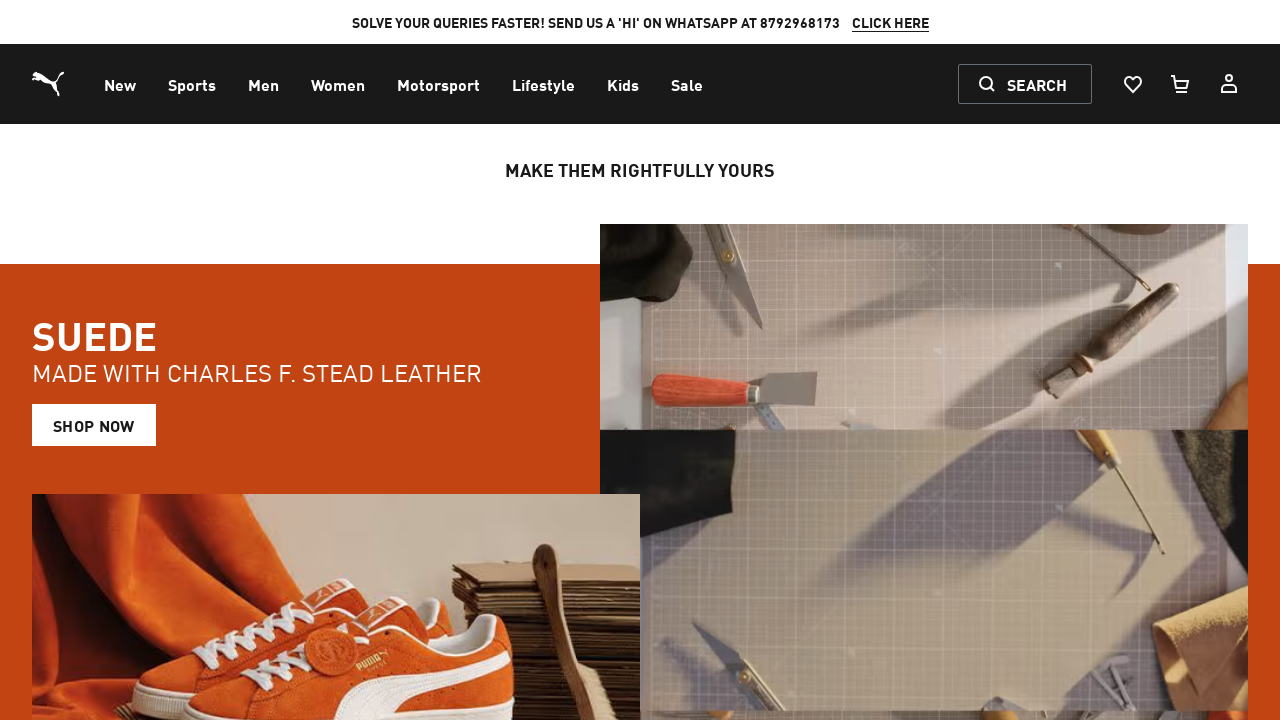

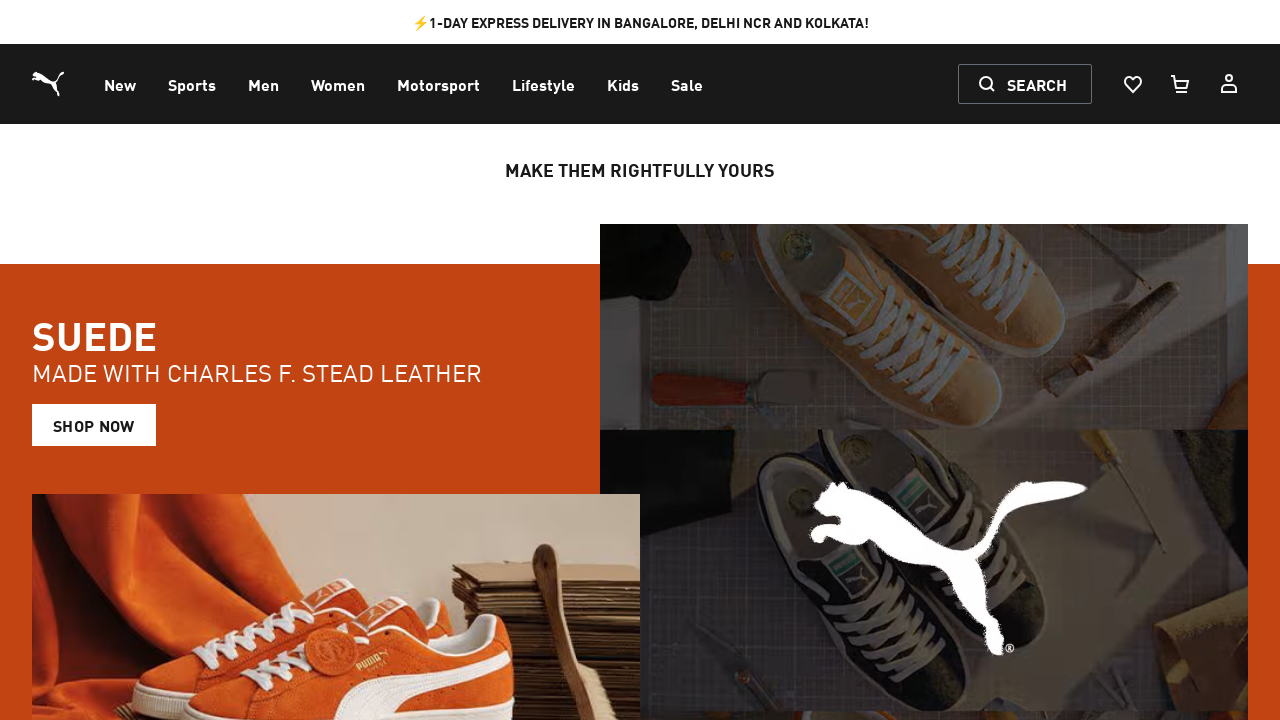